Tests sorting the Due column in table 2 (with class attributes) in ascending order by clicking the column header

Starting URL: http://the-internet.herokuapp.com/tables

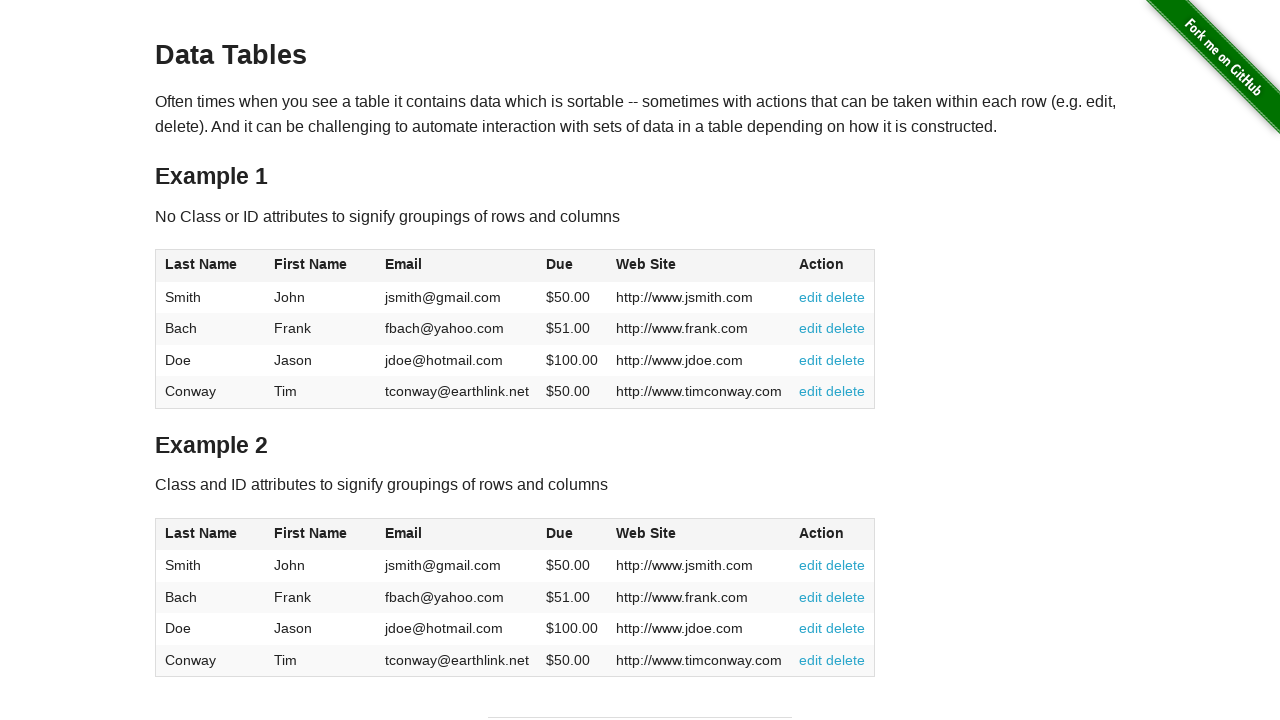

Clicked the Due column header in table 2 to sort in ascending order at (560, 533) on #table2 thead .dues
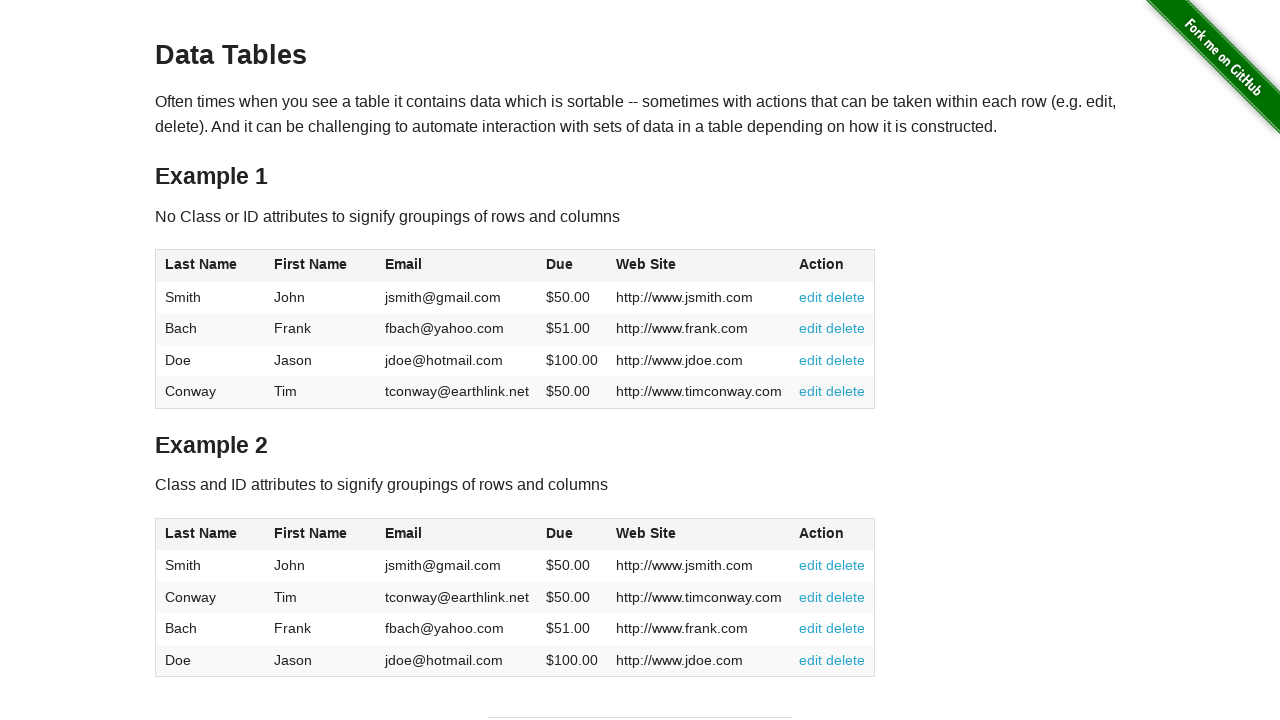

Waited for table 2 Due column cells to be present
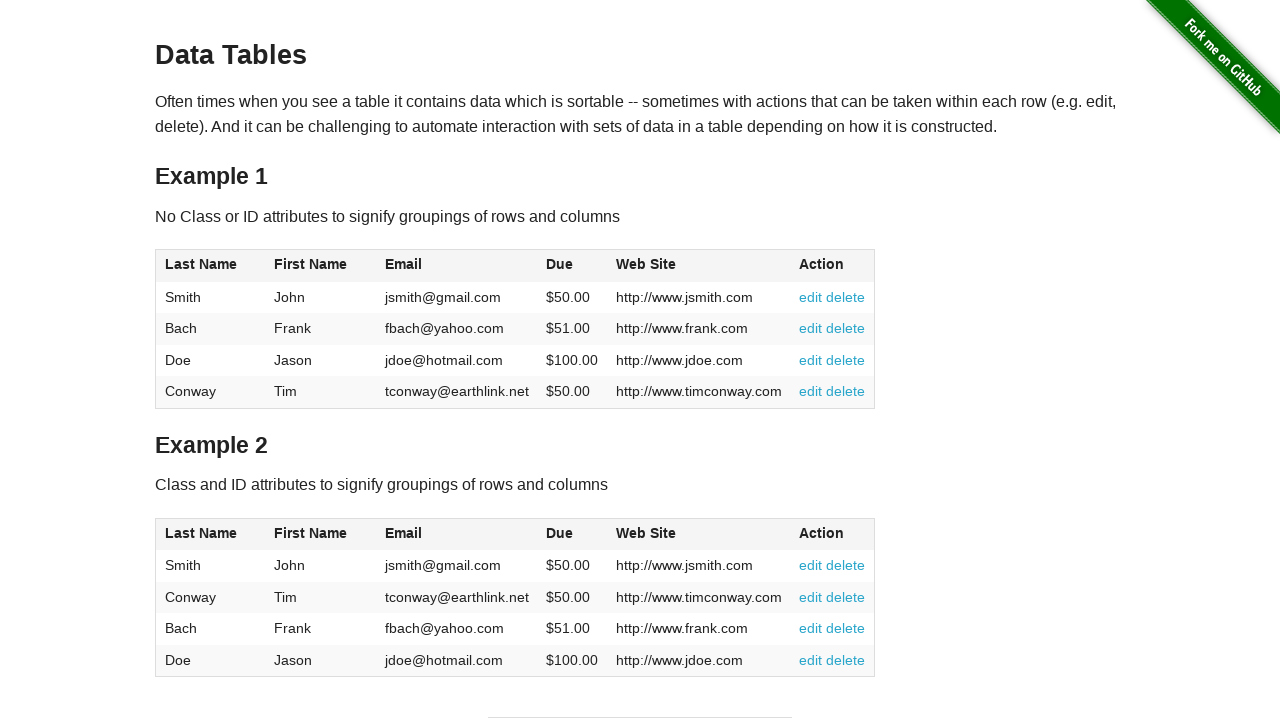

Retrieved all Due column values from table 2
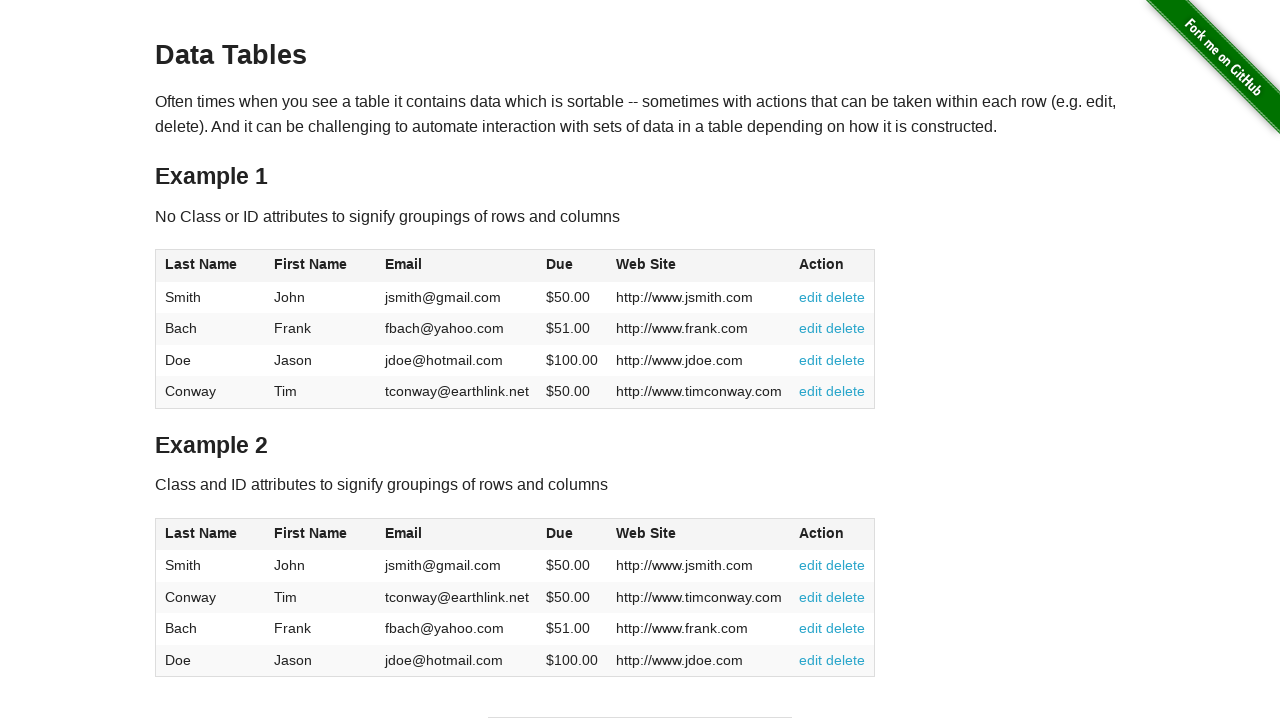

Converted Due column values to floats for comparison
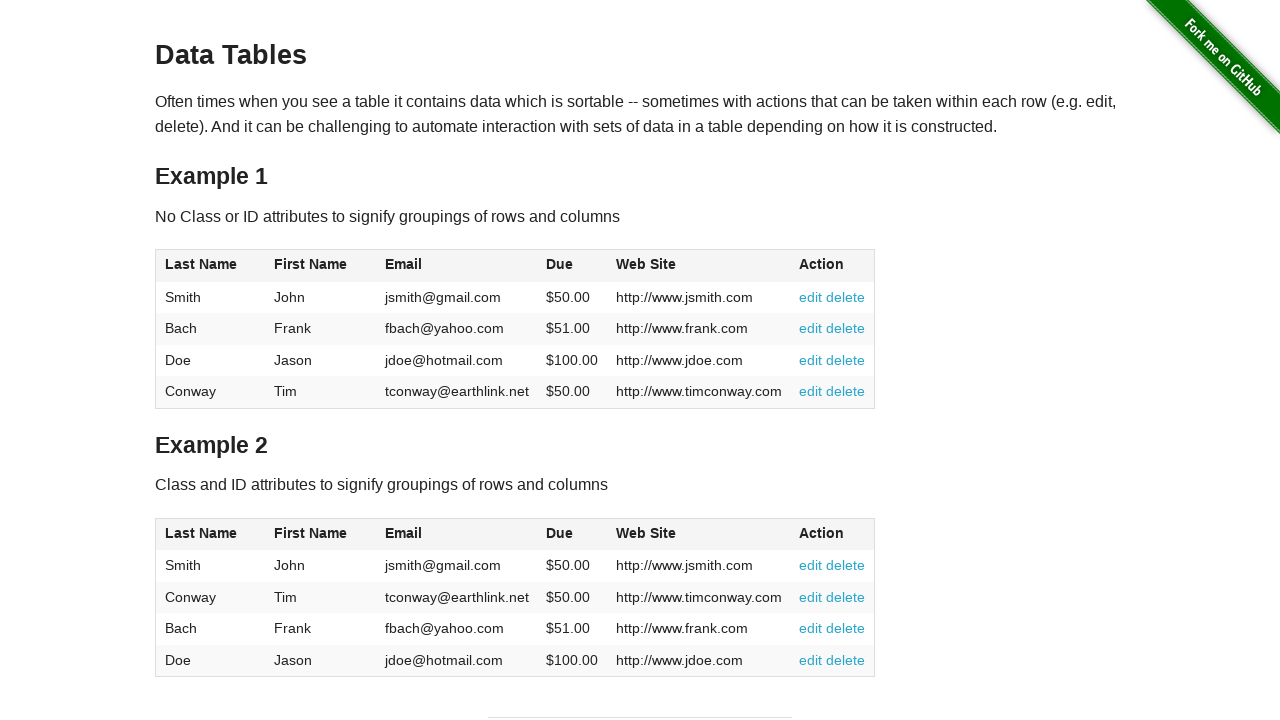

Verified that Due column is sorted in ascending order
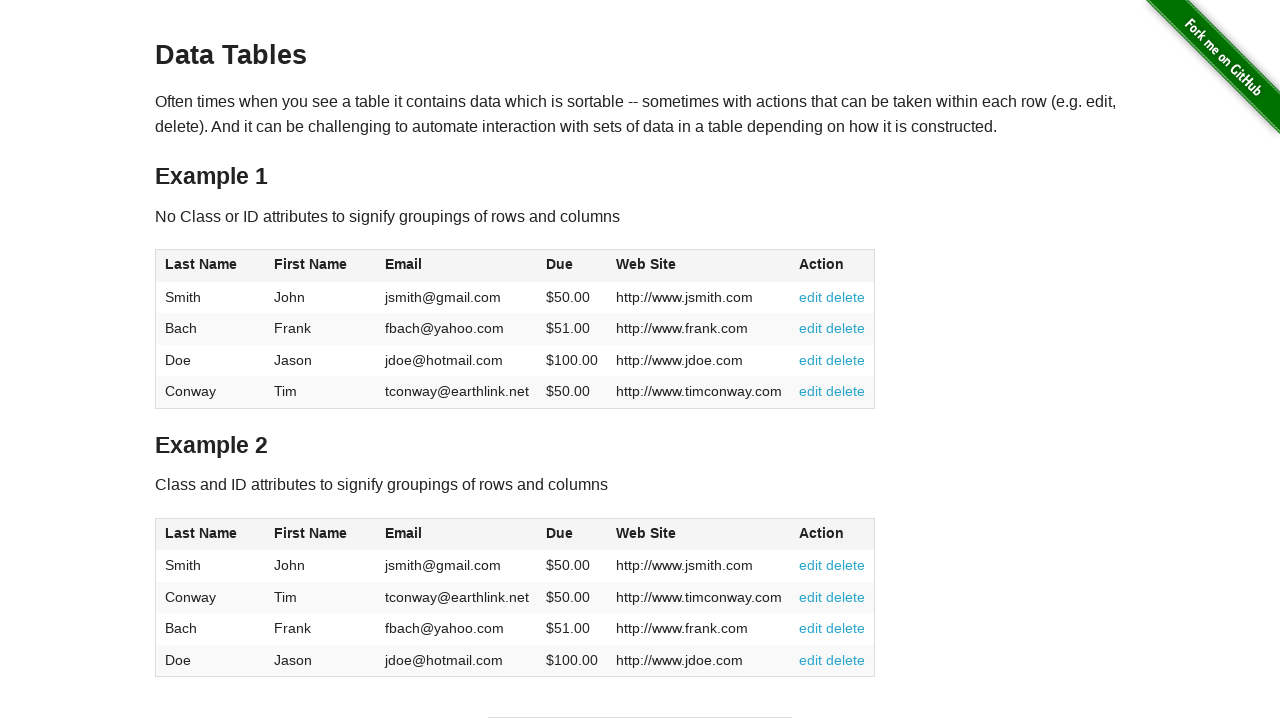

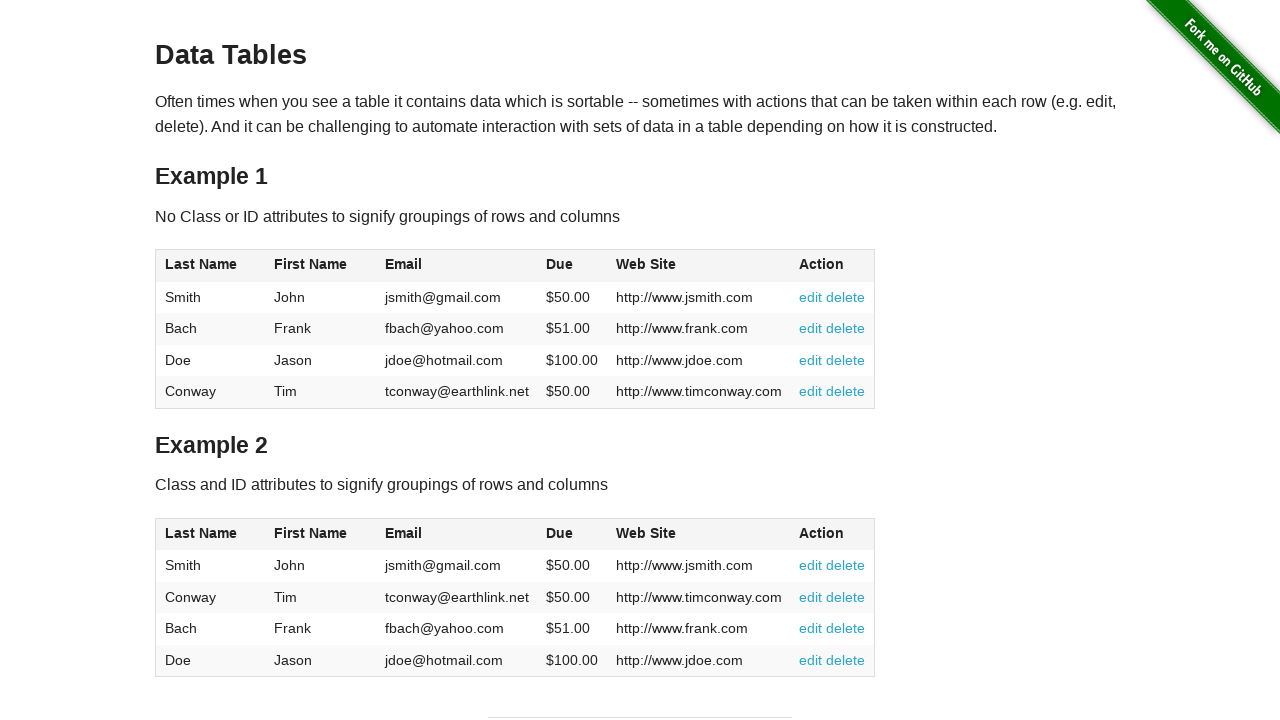